Tests XPath locator strategies using parent and sibling axis navigation to locate and verify button elements in the header section of a practice automation page

Starting URL: https://rahulshettyacademy.com/AutomationPractice/

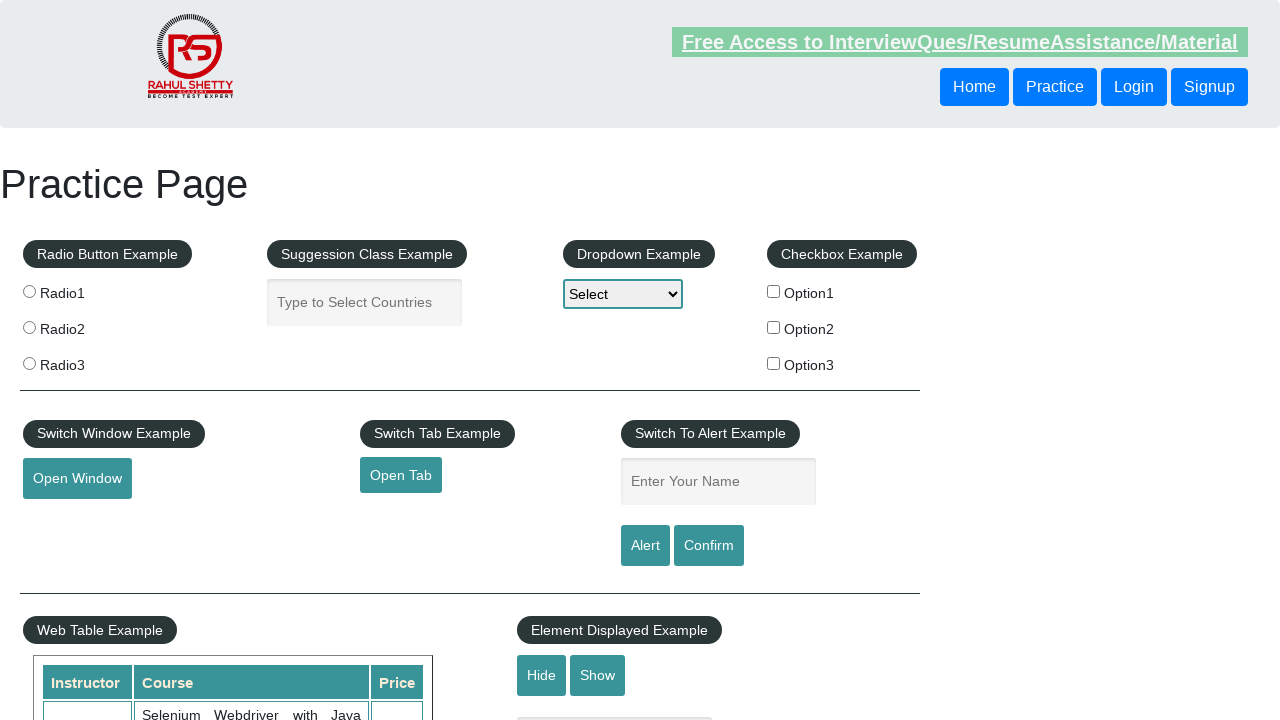

Navigated to practice automation page
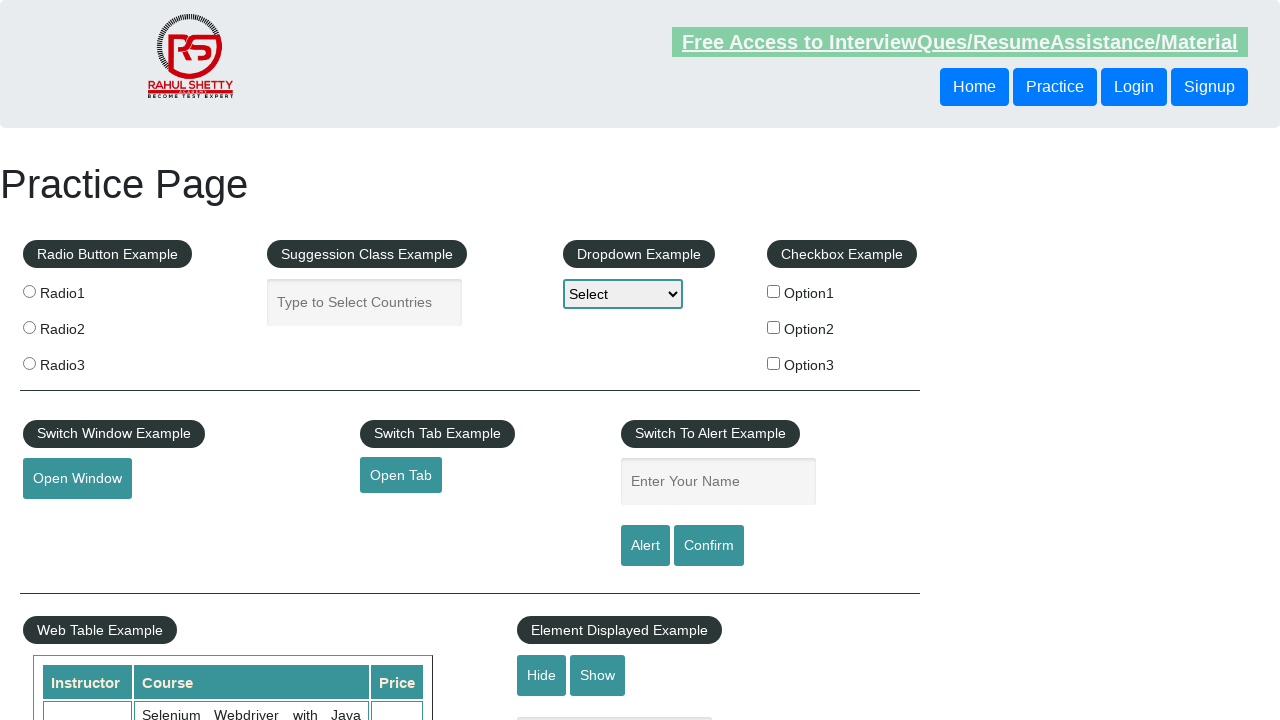

Located button[2] using parent axis XPath from button[3]
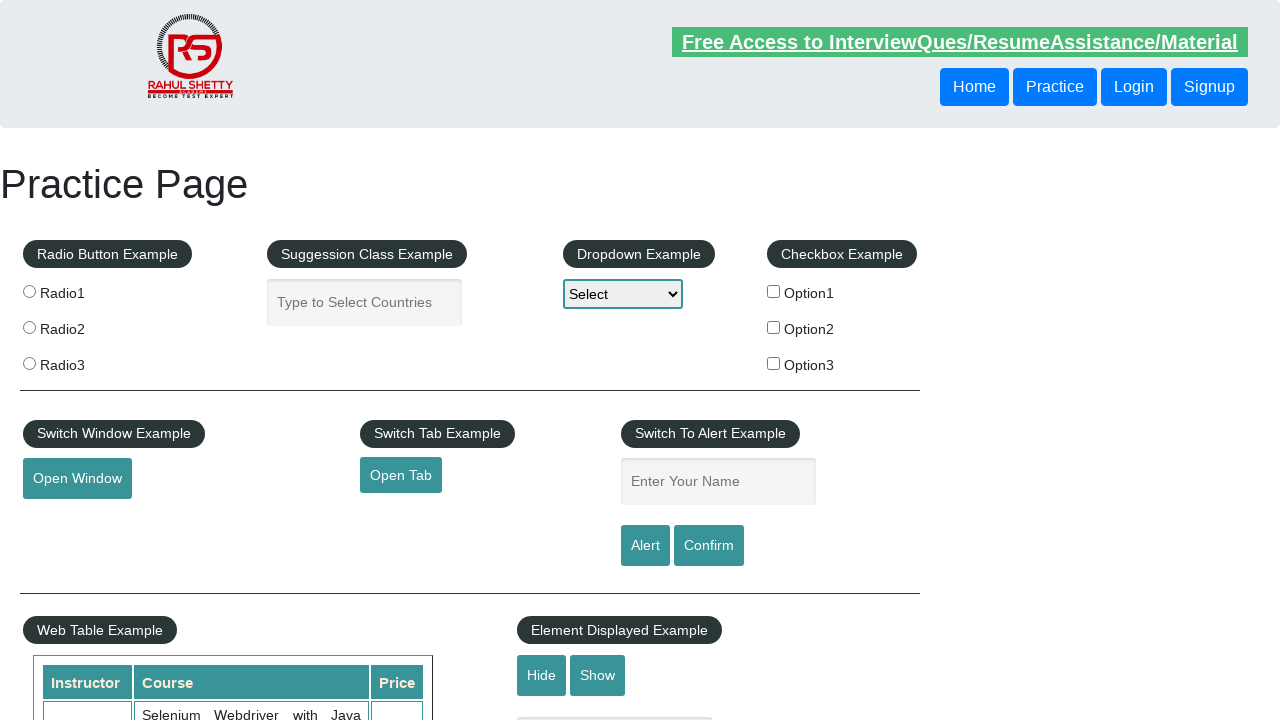

Verified button[2] is visible using parent axis navigation
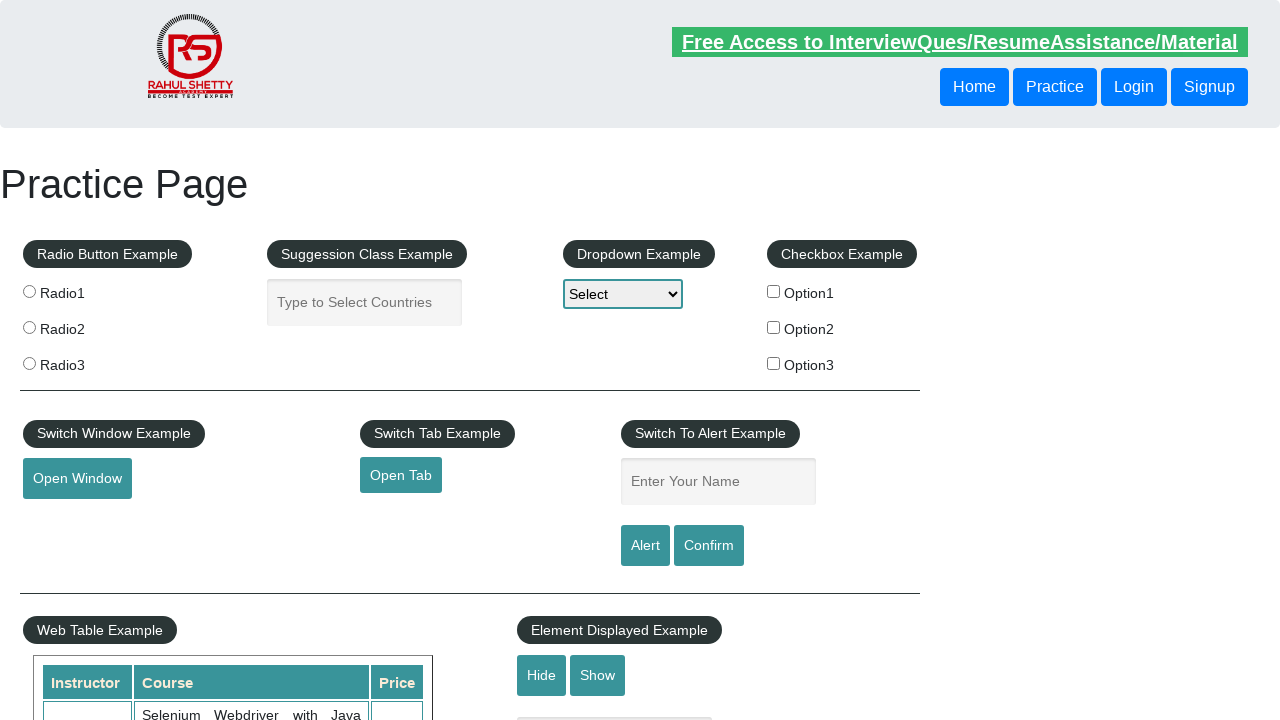

Located button[1]'s following sibling button using XPath
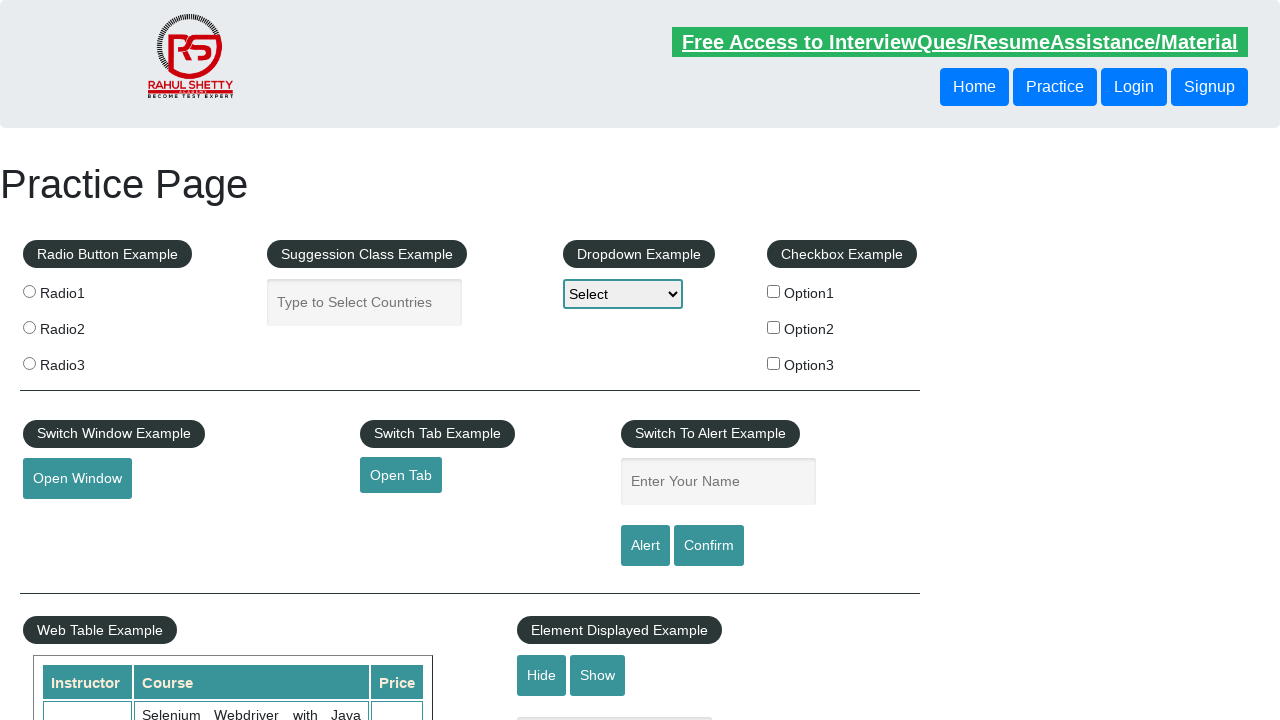

Verified button[1]'s following sibling is visible
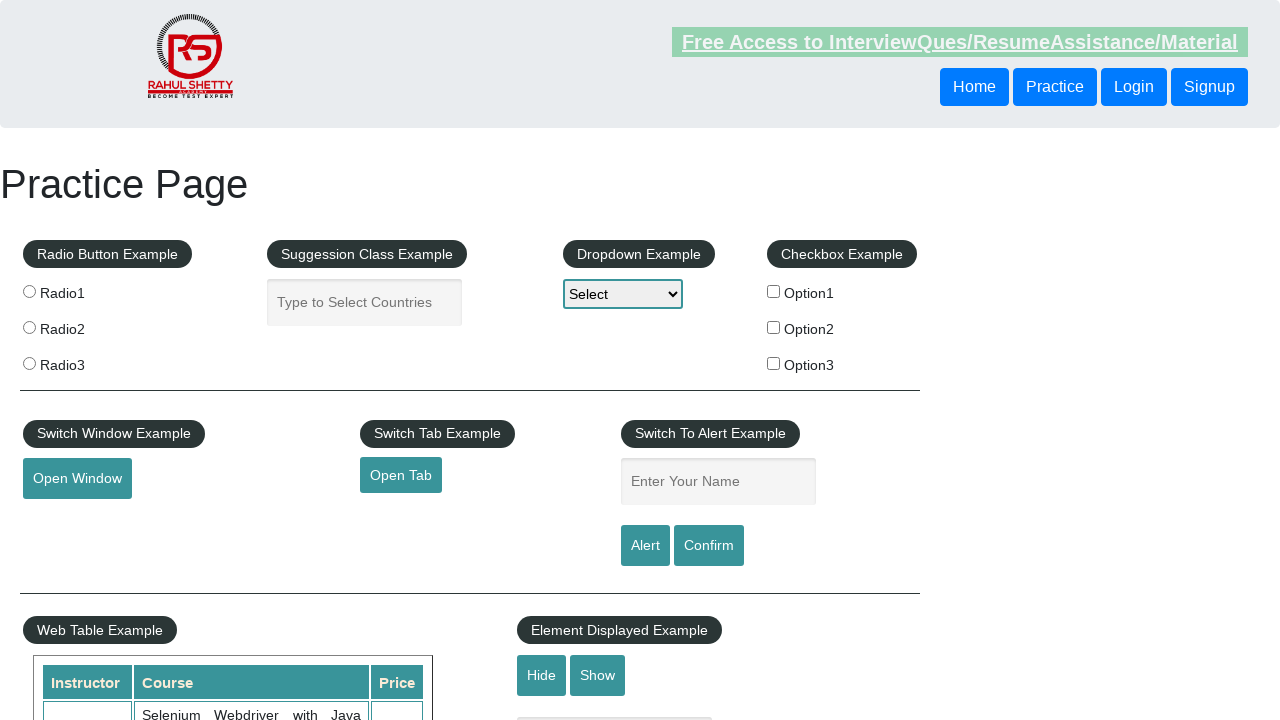

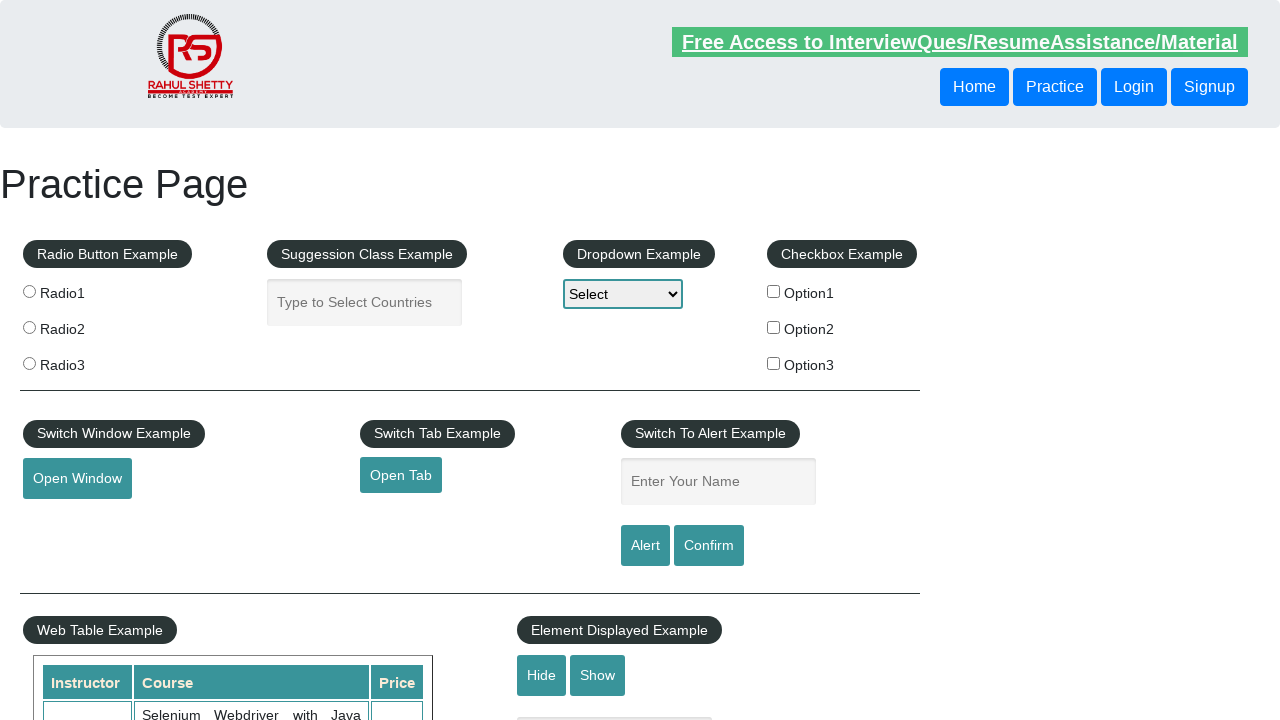